Tests AJAX loading functionality by clicking a button and waiting for dynamic content to appear

Starting URL: http://uitestingplayground.com/ajax

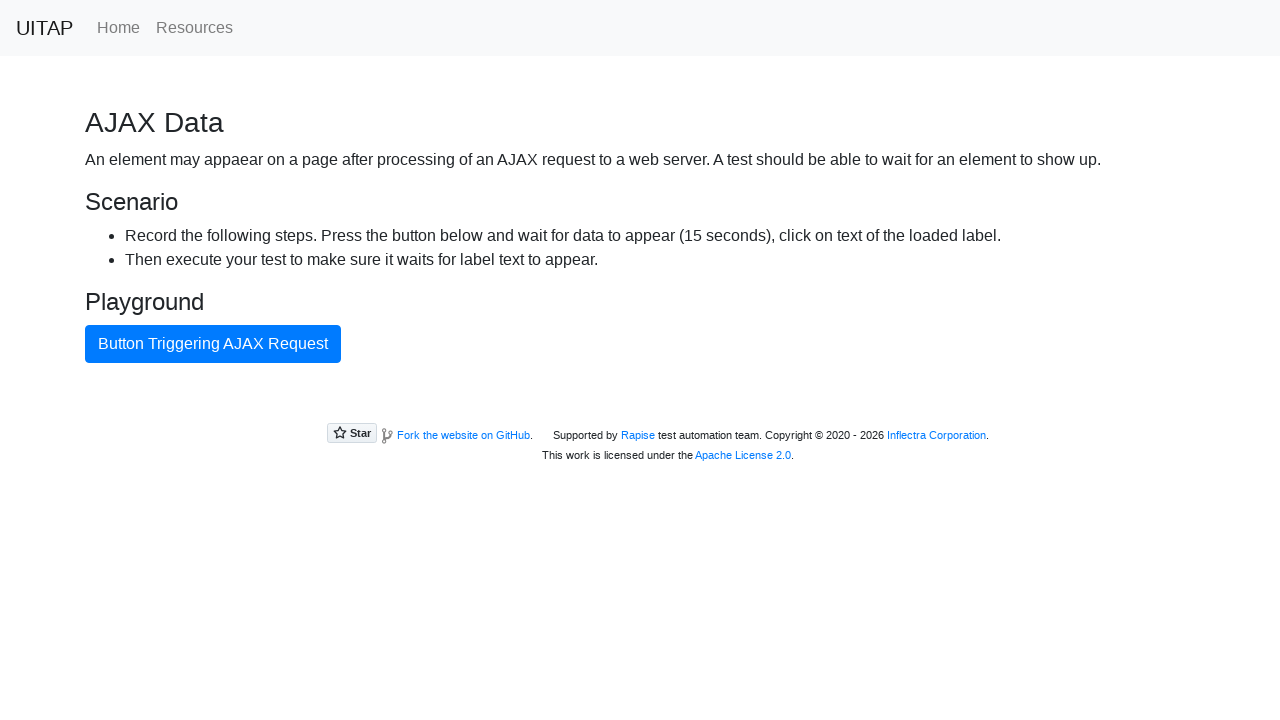

Clicked AJAX button to trigger dynamic content loading at (213, 344) on #ajaxButton
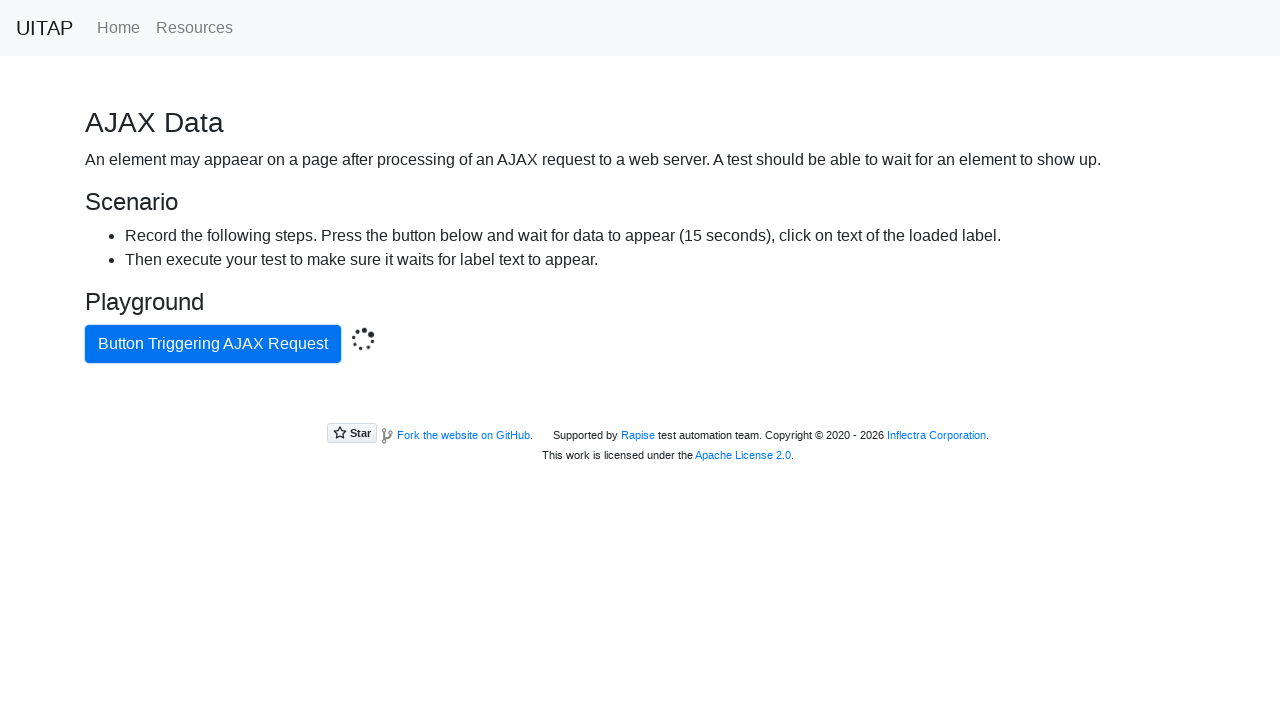

Success message appeared after AJAX request
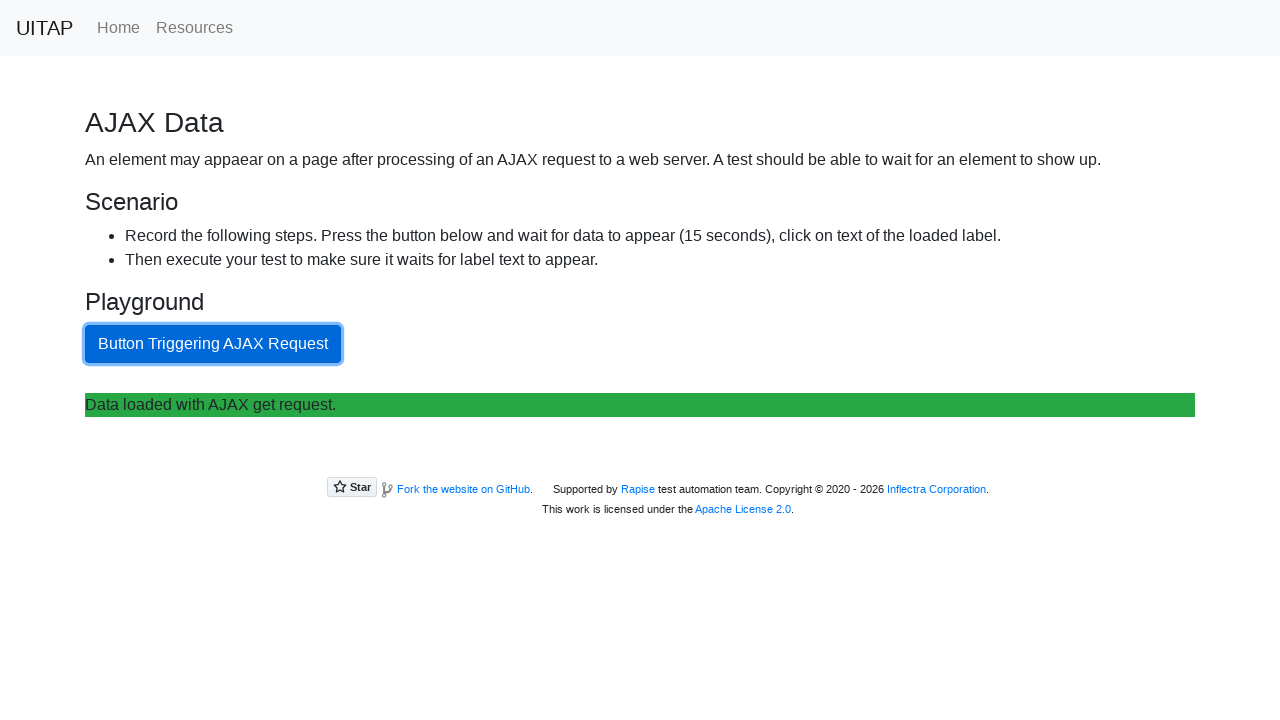

Located success element
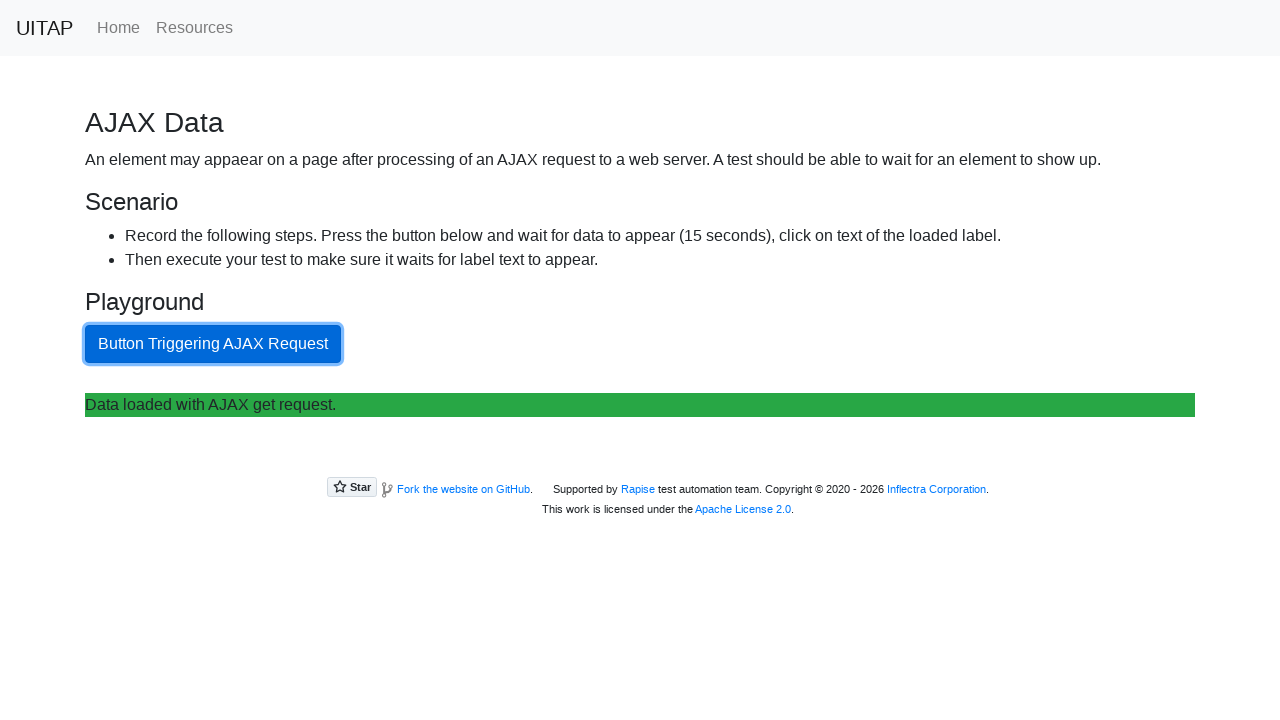

Retrieved success element text content: Data loaded with AJAX get request.
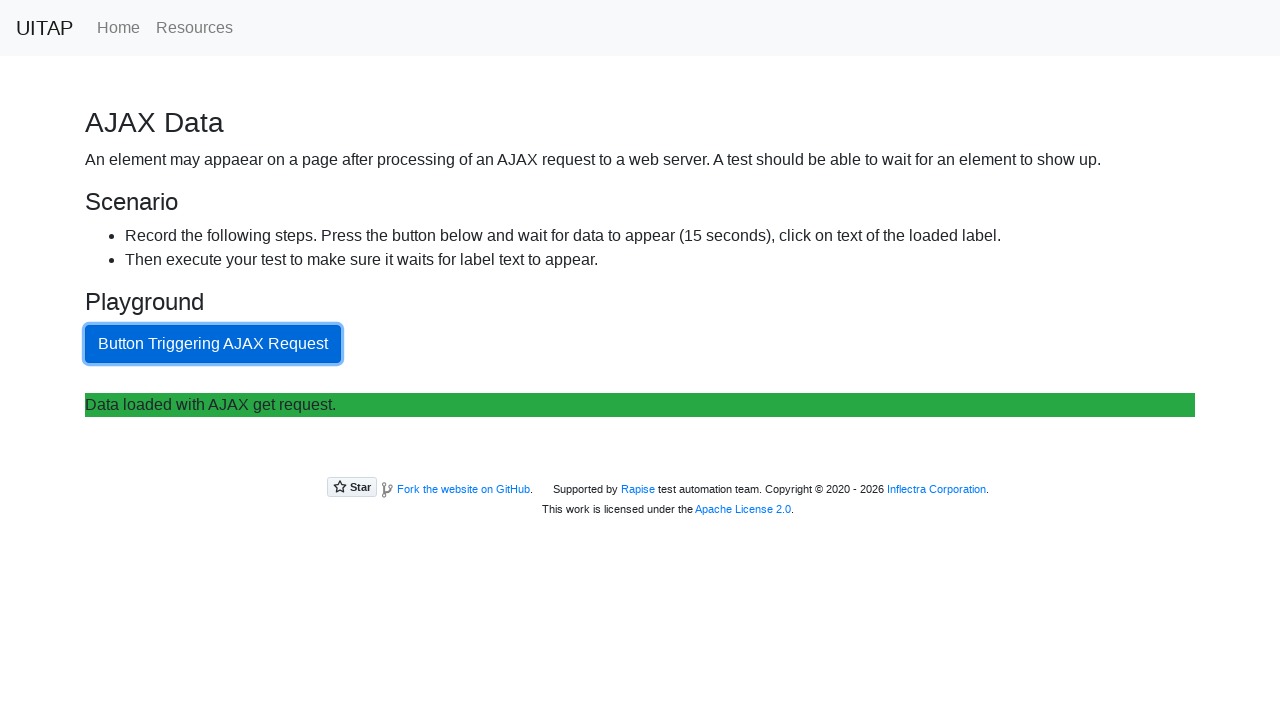

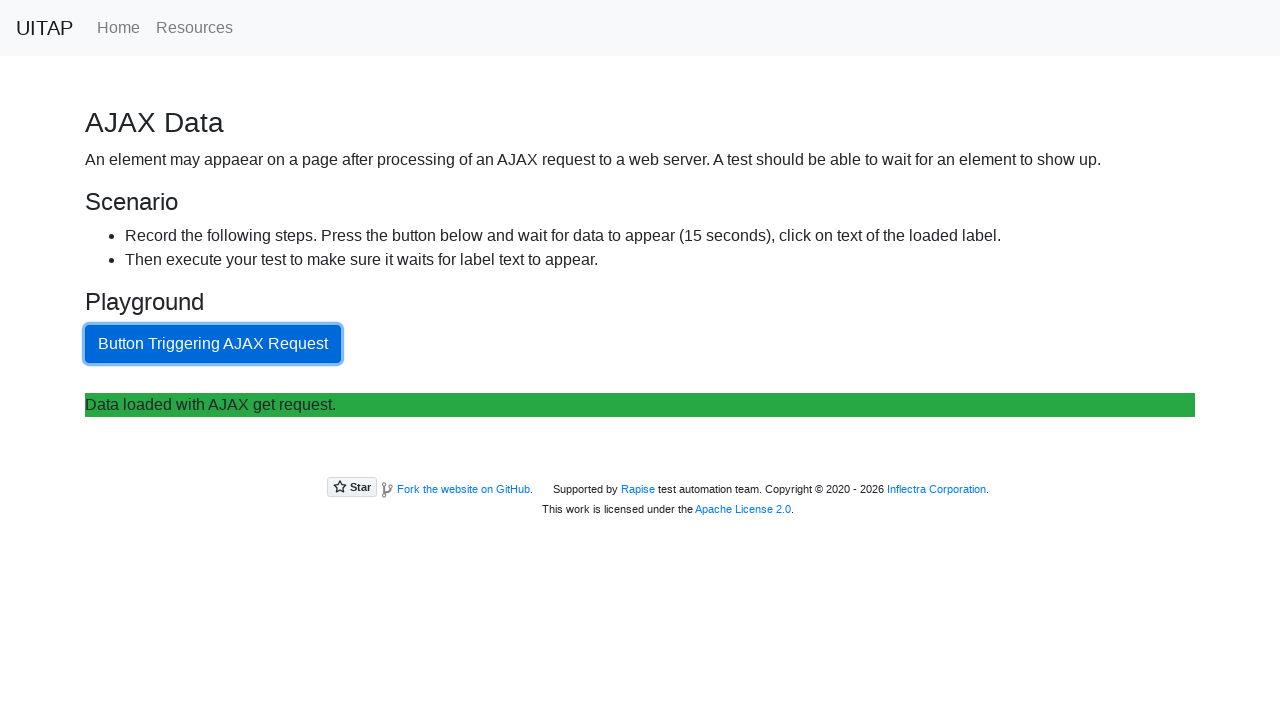